Tests double-click functionality on W3Schools interactive example by clearing a field, entering text, and double-clicking a copy button

Starting URL: https://www.w3schools.com/jsref/tryit.asp?filename=tryjsref_onclick_copy

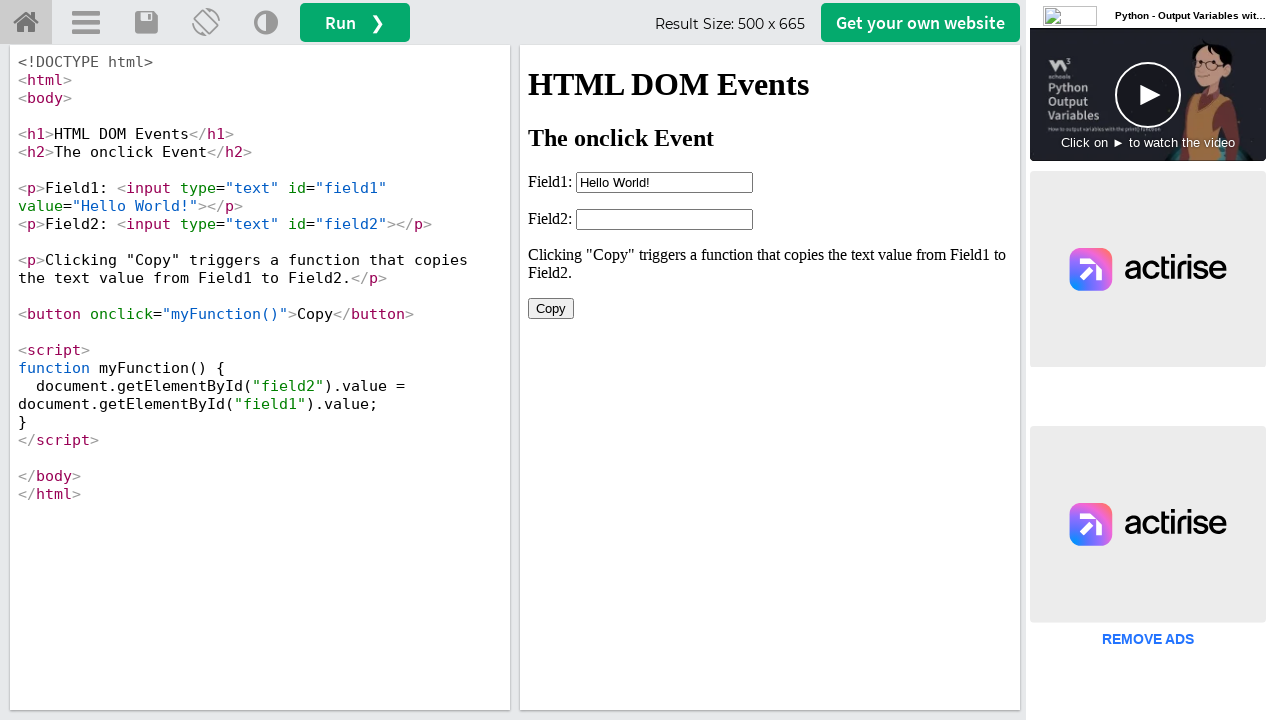

Located iframe containing the interactive example
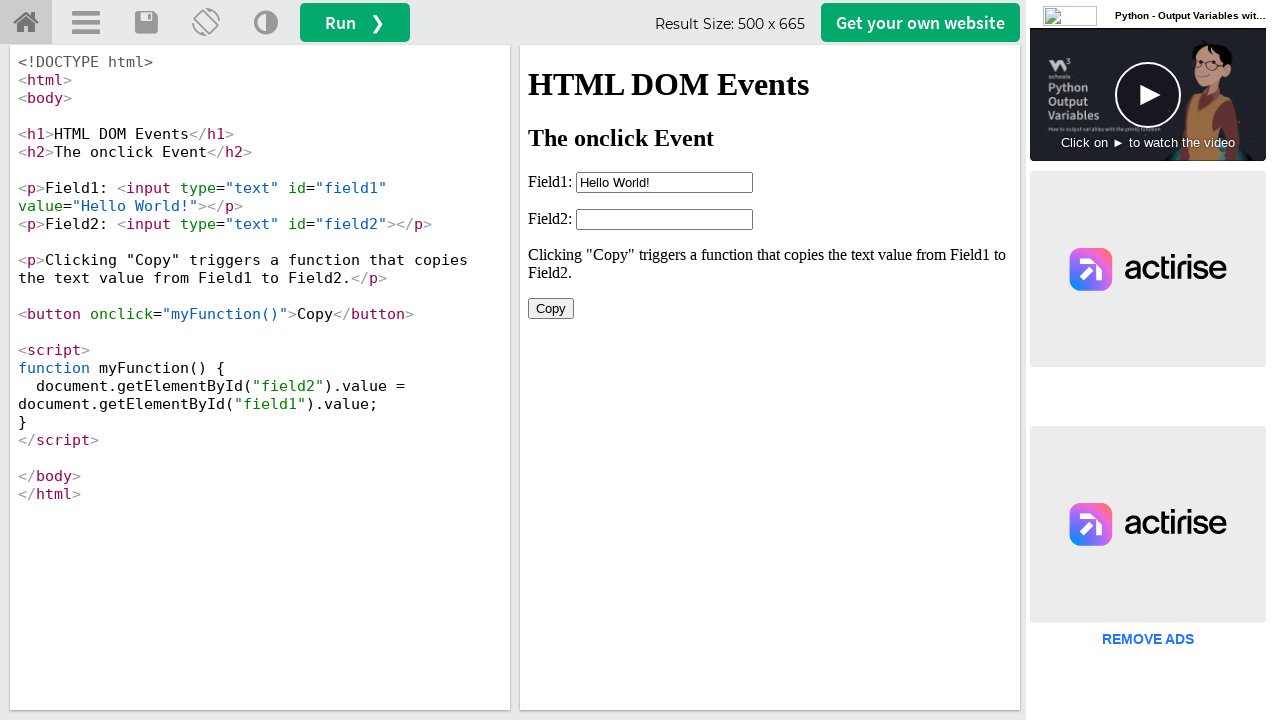

Located the input field (field1) in the iframe
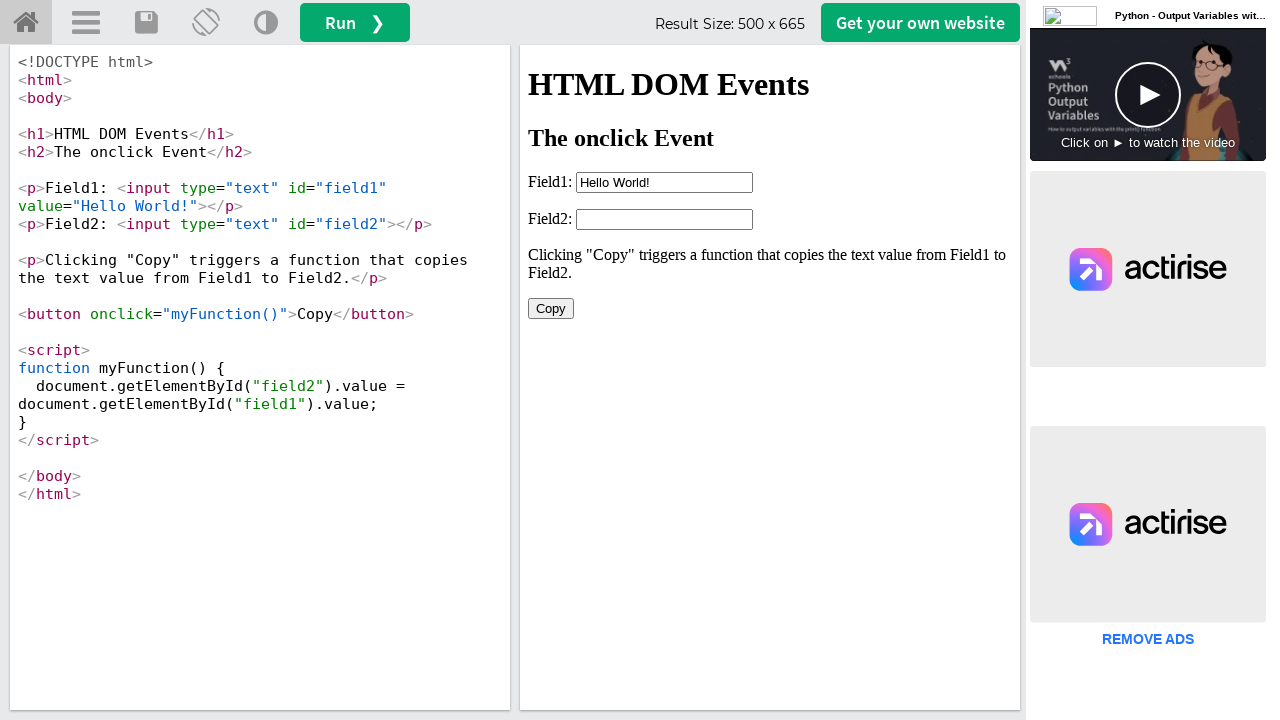

Cleared the input field on iframe[id='iframeResult'] >> internal:control=enter-frame >> input#field1
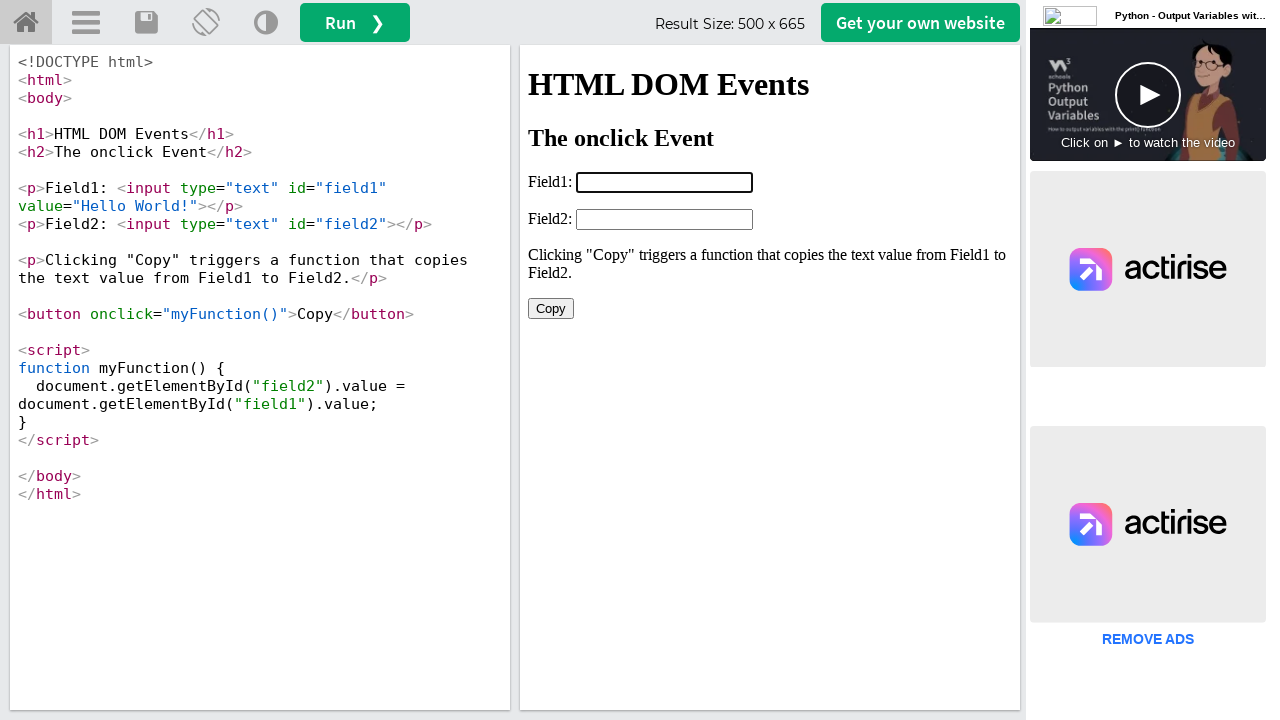

Filled the input field with 'Welcome to Selenium' on iframe[id='iframeResult'] >> internal:control=enter-frame >> input#field1
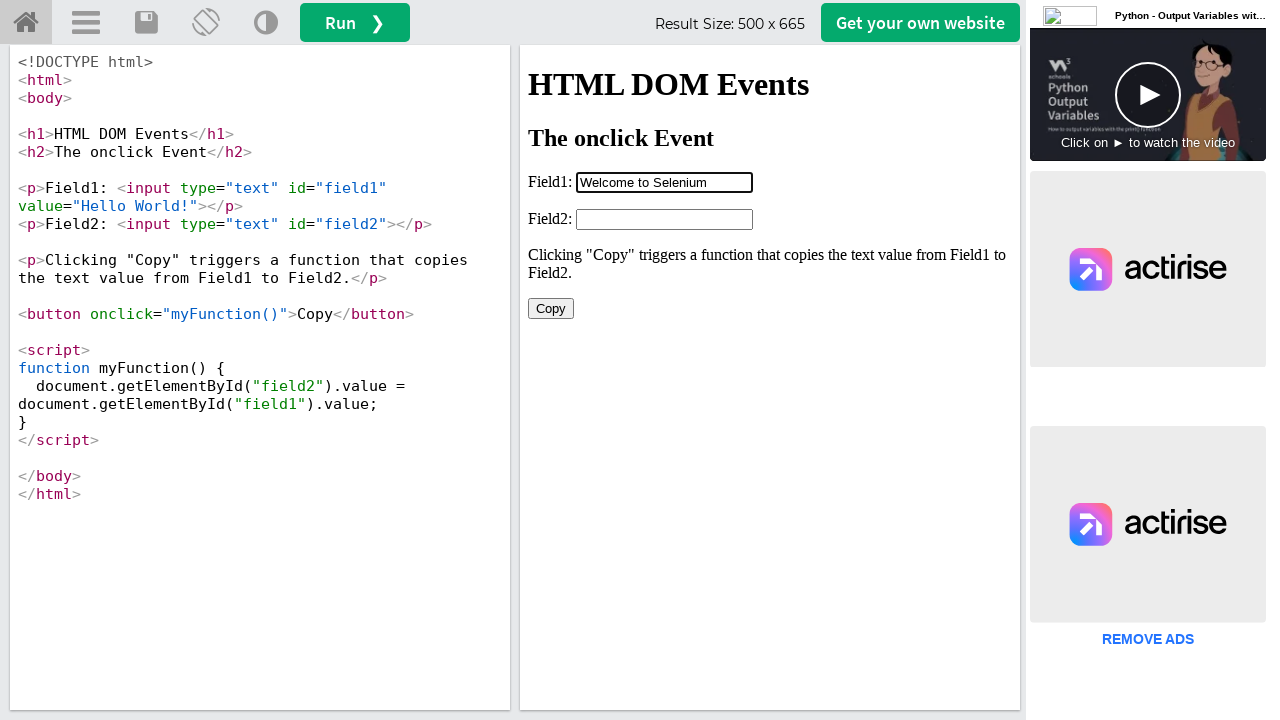

Located the Copy button in the iframe
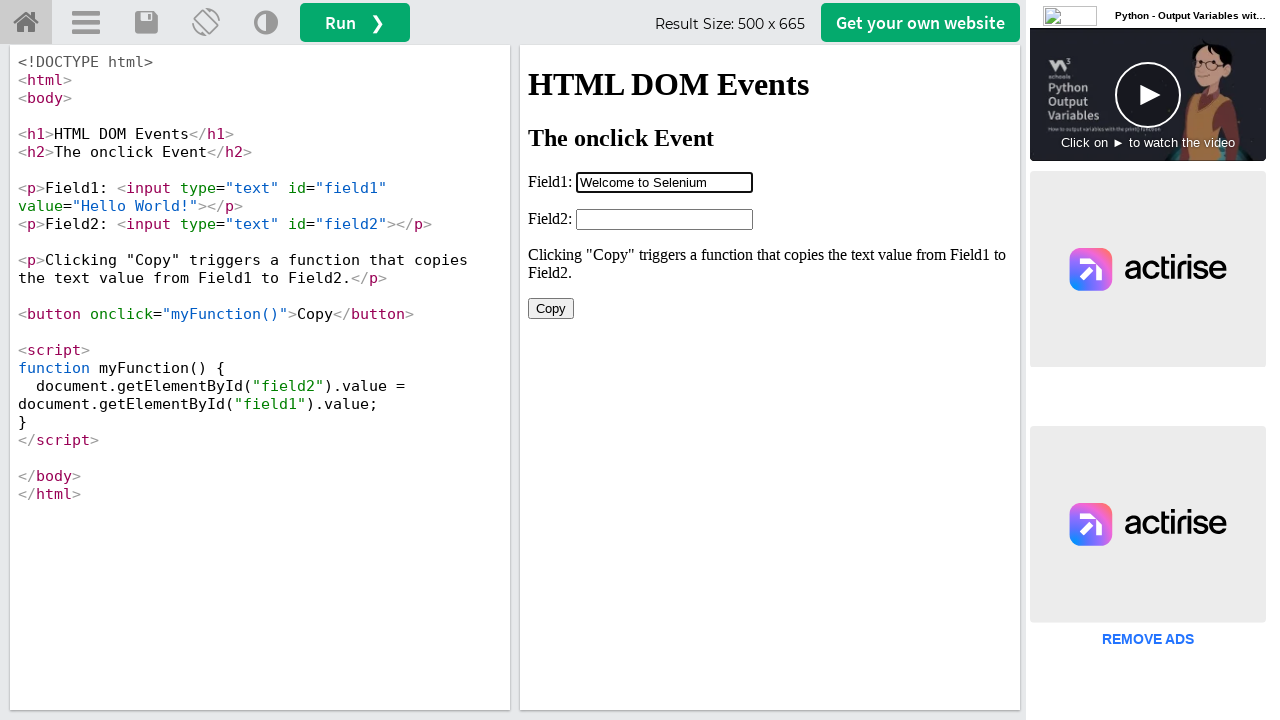

Double-clicked the Copy button at (551, 308) on iframe[id='iframeResult'] >> internal:control=enter-frame >> button:has-text('Co
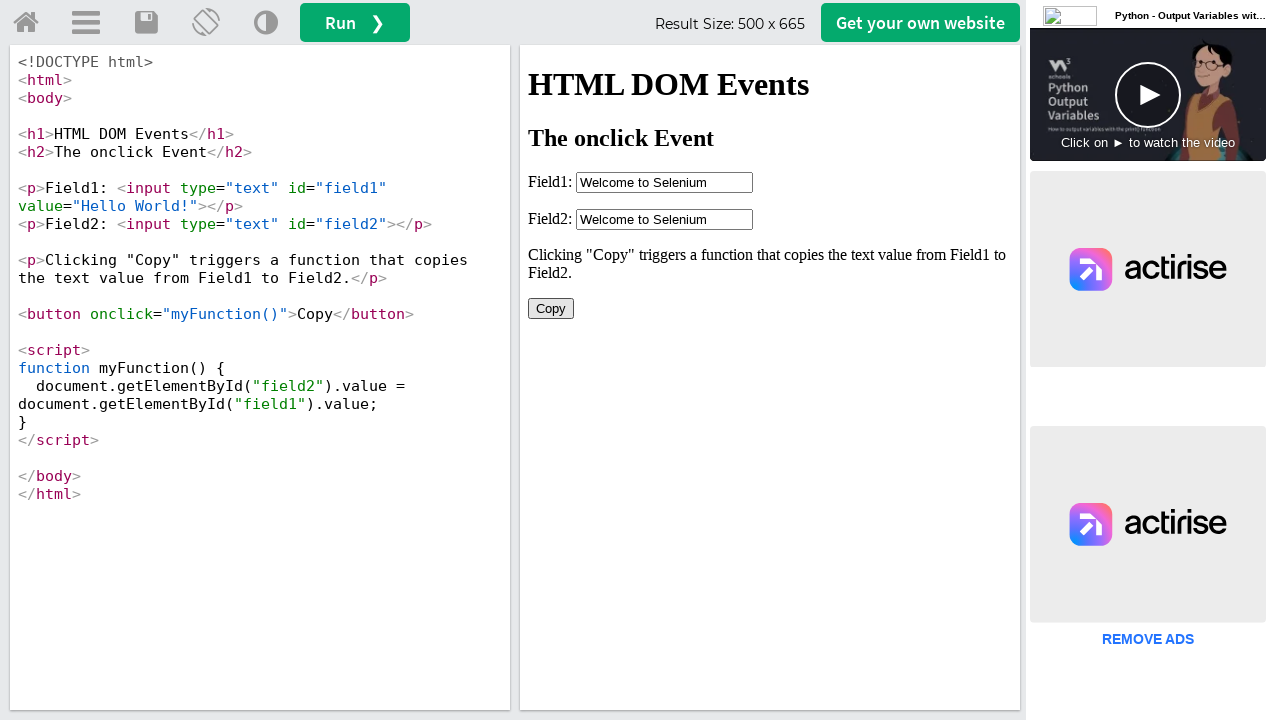

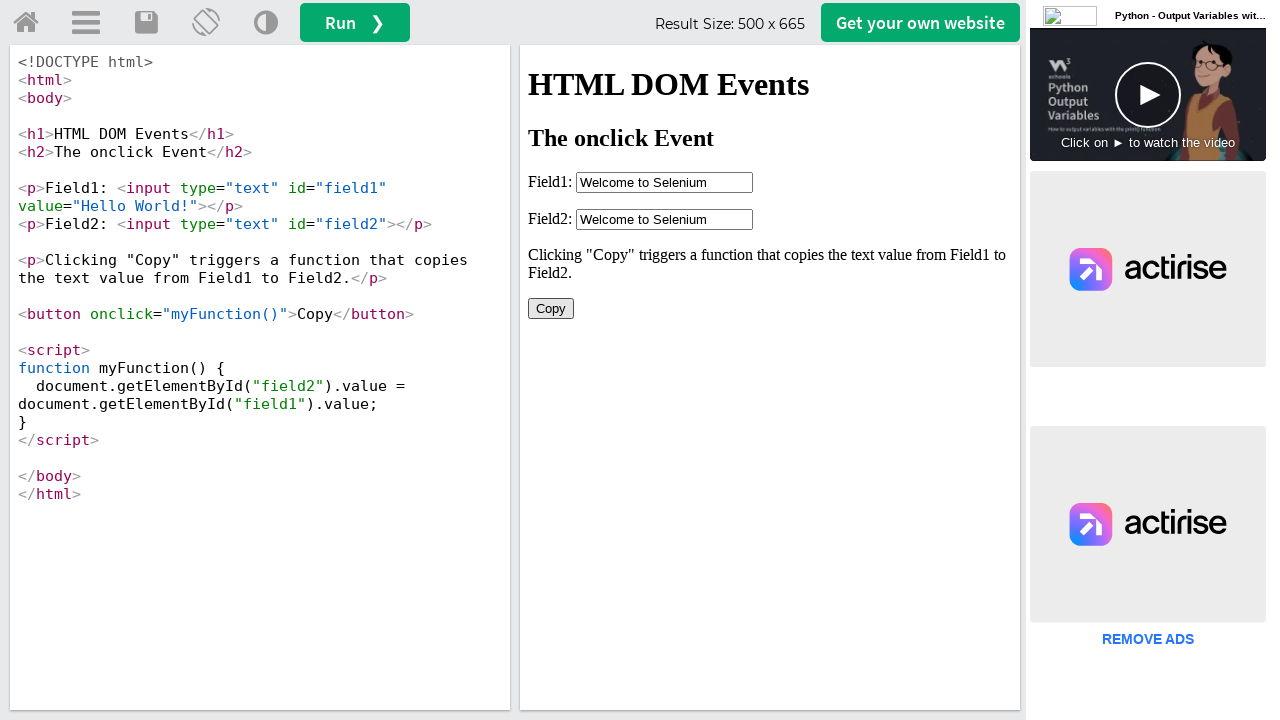